Tests various form elements on the Omayo blog site including text input, password field, login button, radio button selection, and search functionality

Starting URL: https://omayo.blogspot.com/

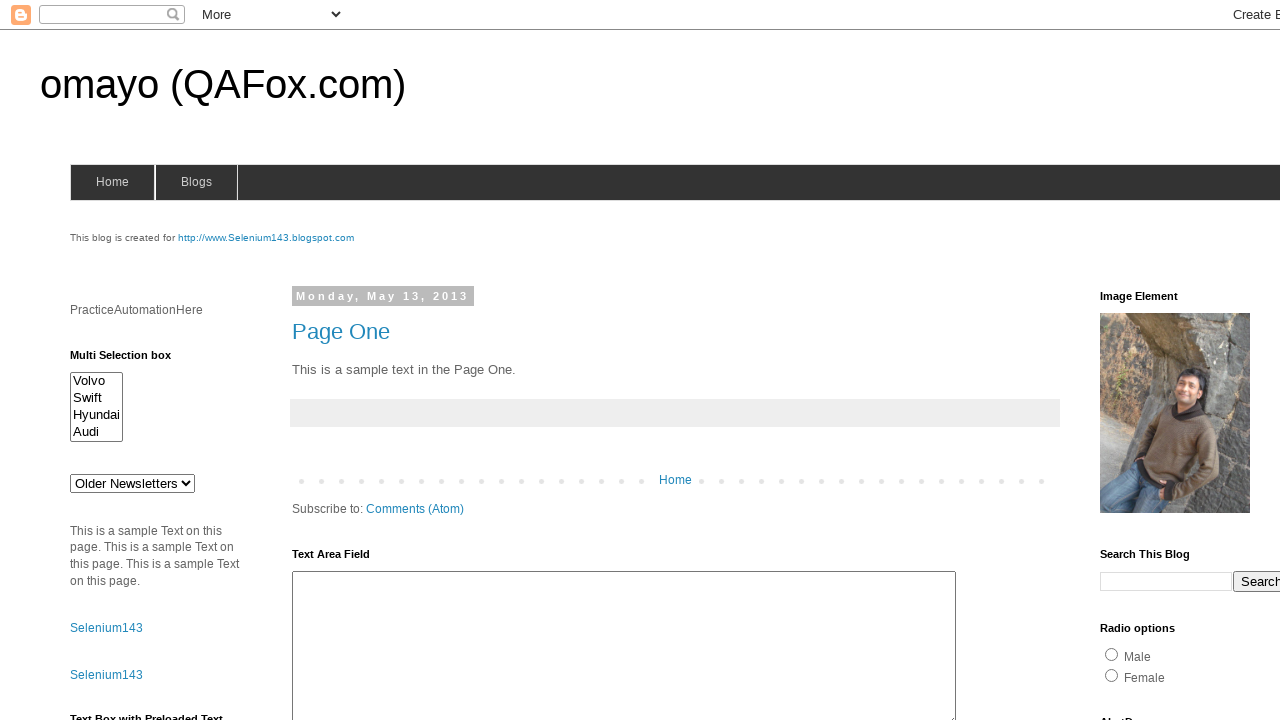

Navigated to Omayo blog site
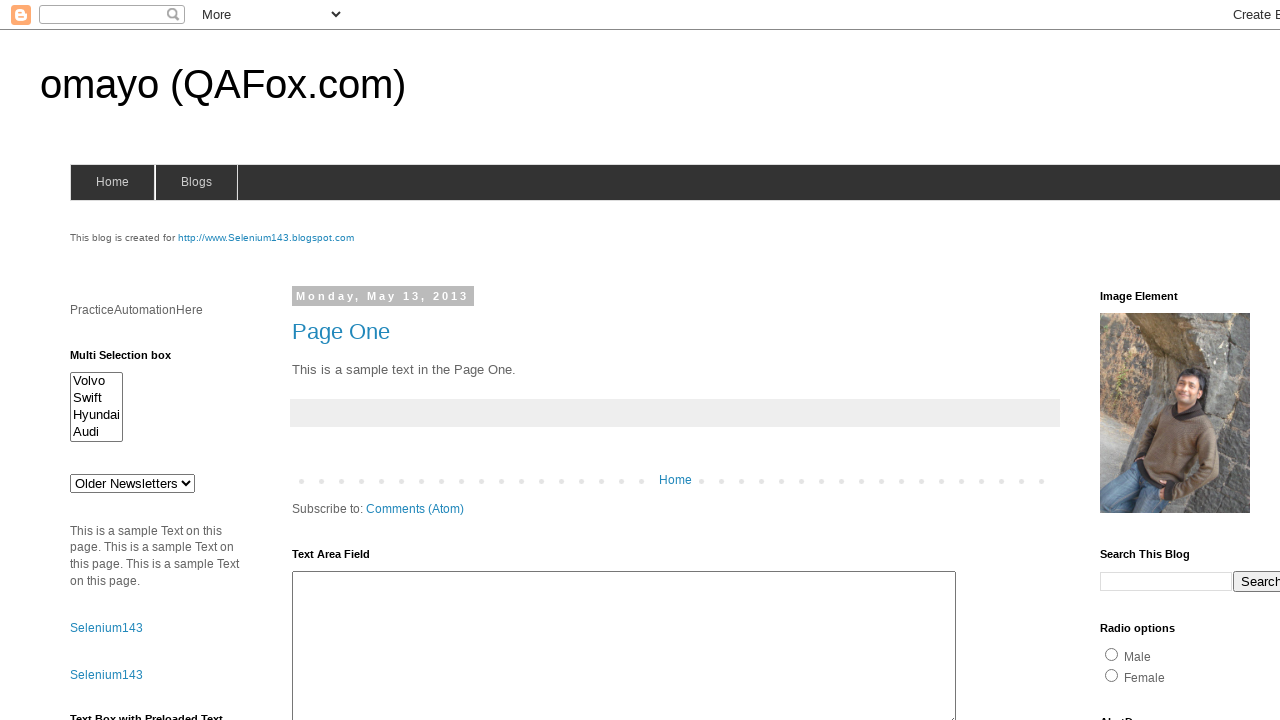

Filled username field with 'RamShinde@' on //input[@type='text']
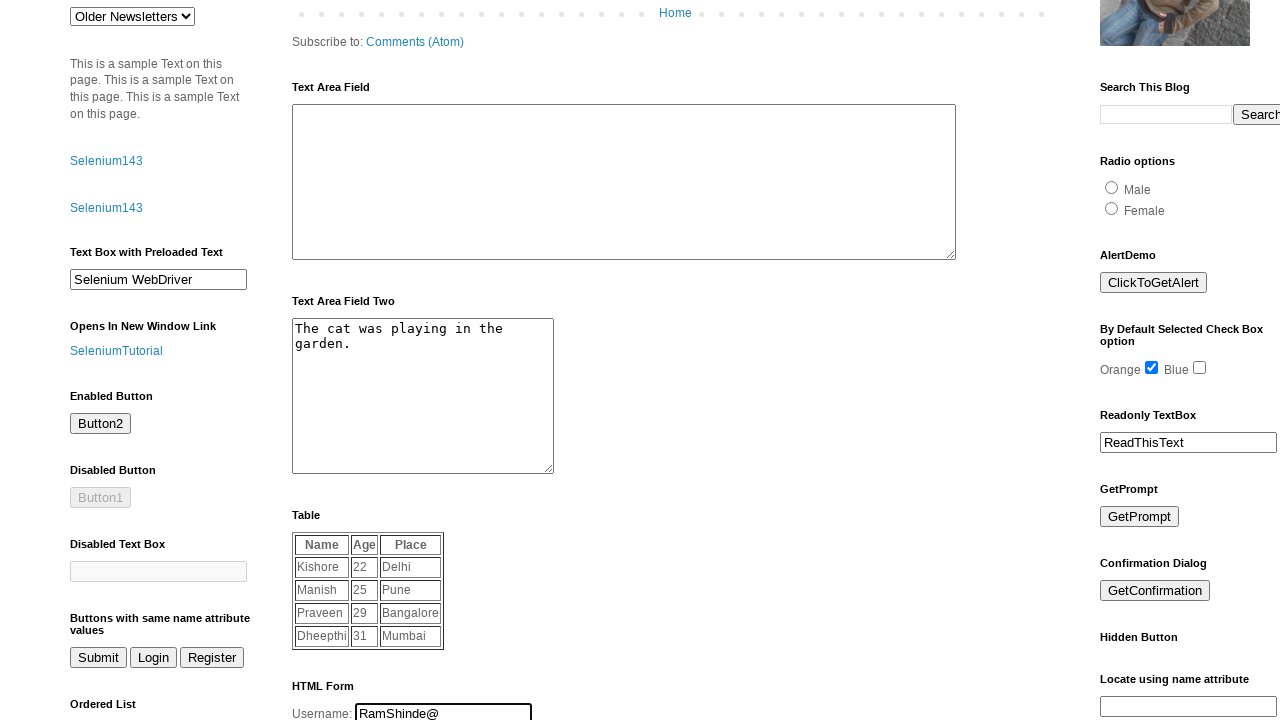

Filled password field with '123qwe' on //input[@type='password']
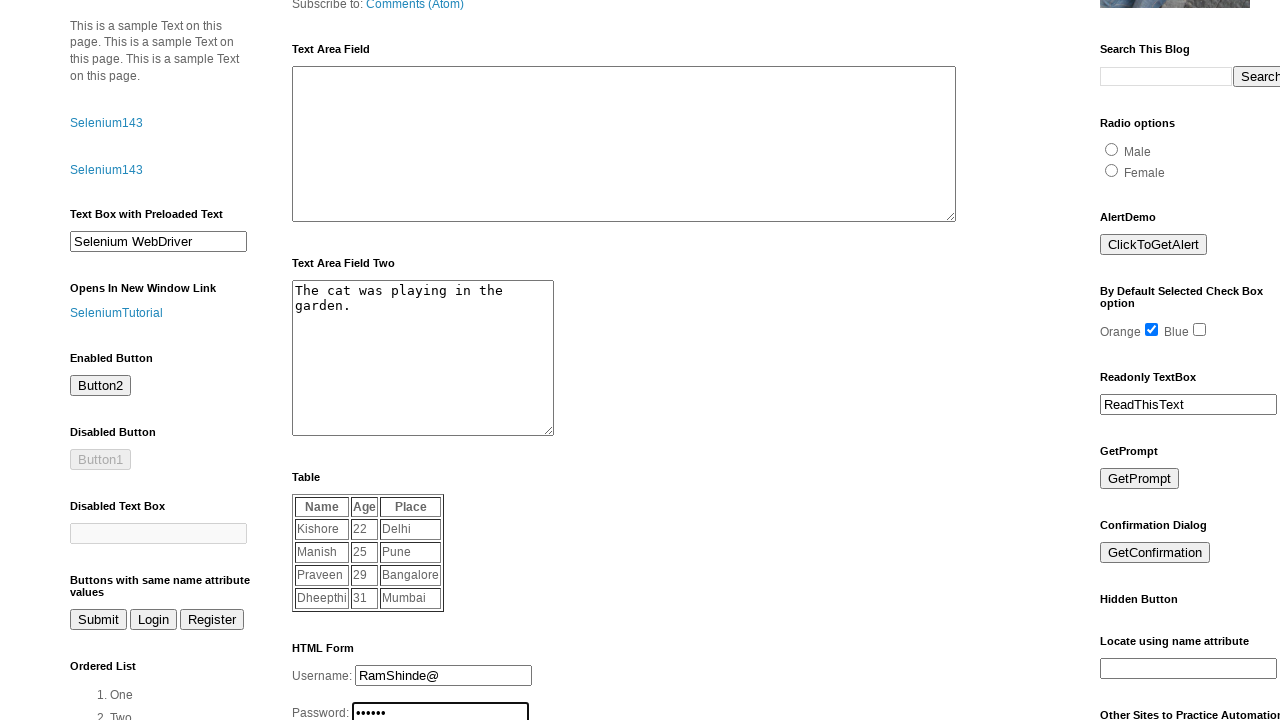

Clicked login button at (316, 361) on xpath=//button[text()=' LogIn ']
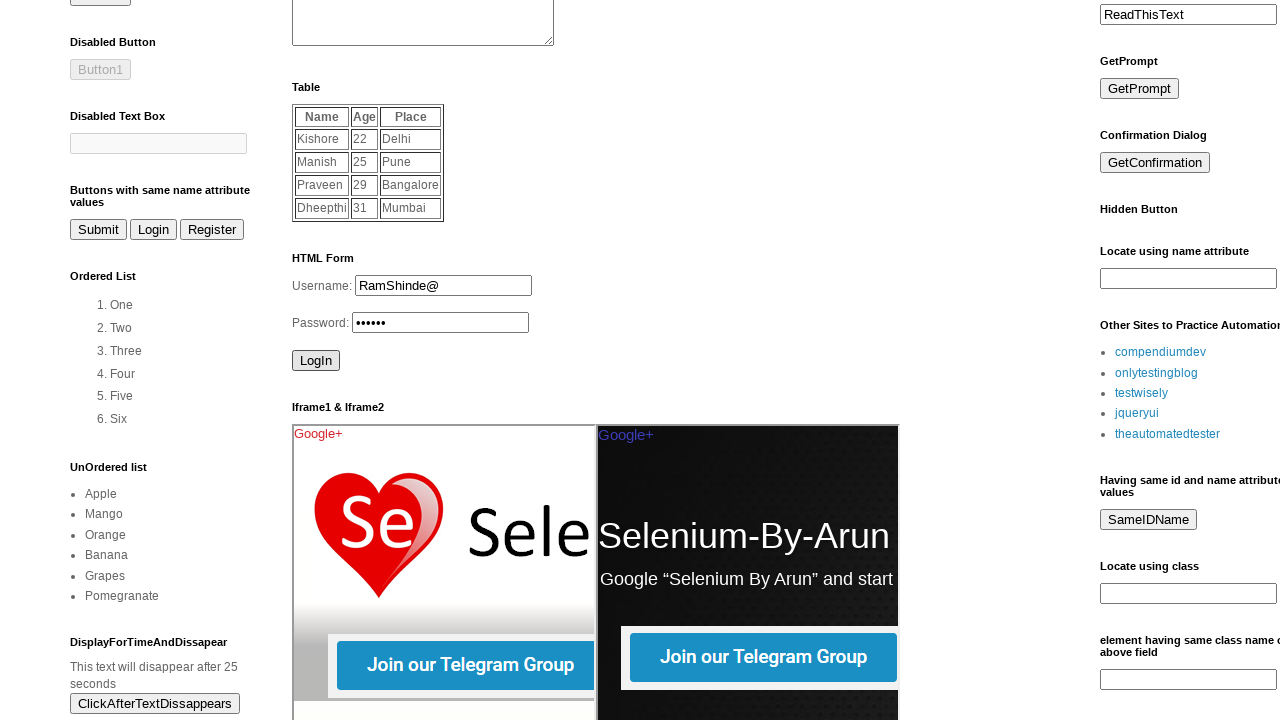

Selected radio button (radio1) at (1112, 360) on xpath=//input[@id='radio1']
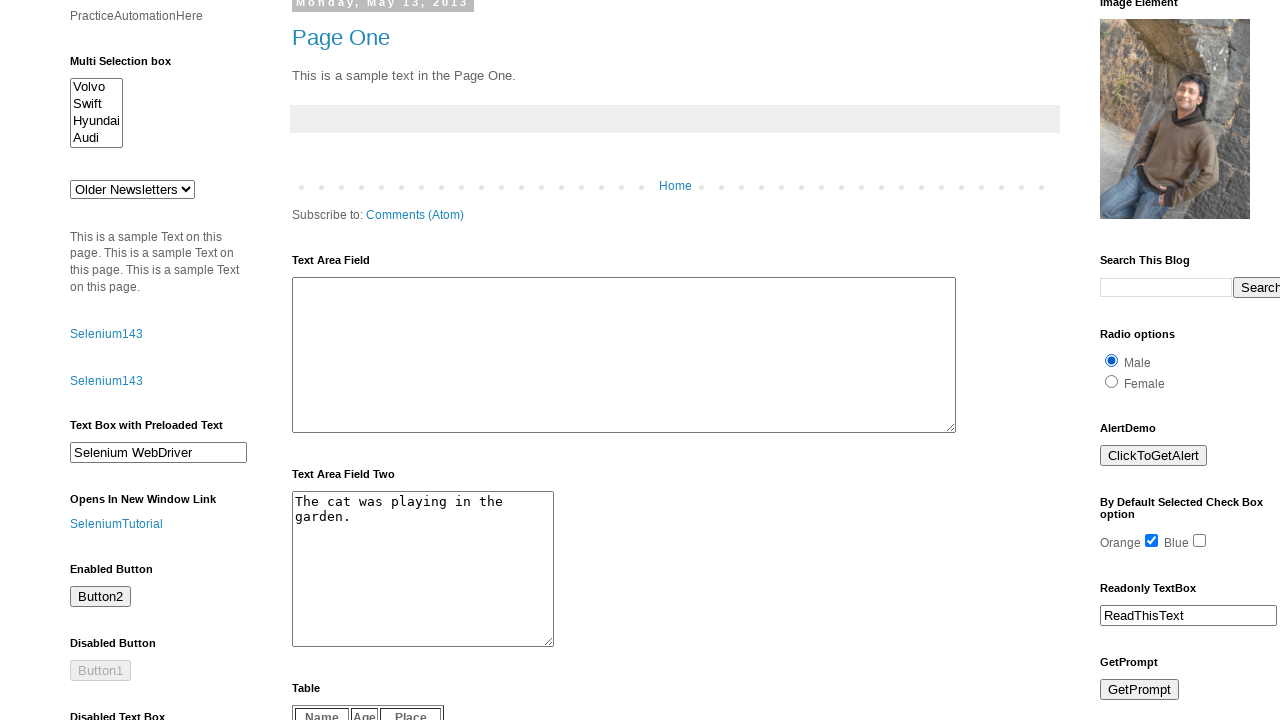

Filled search field with 'www.fb.com' on //input[@name='q']
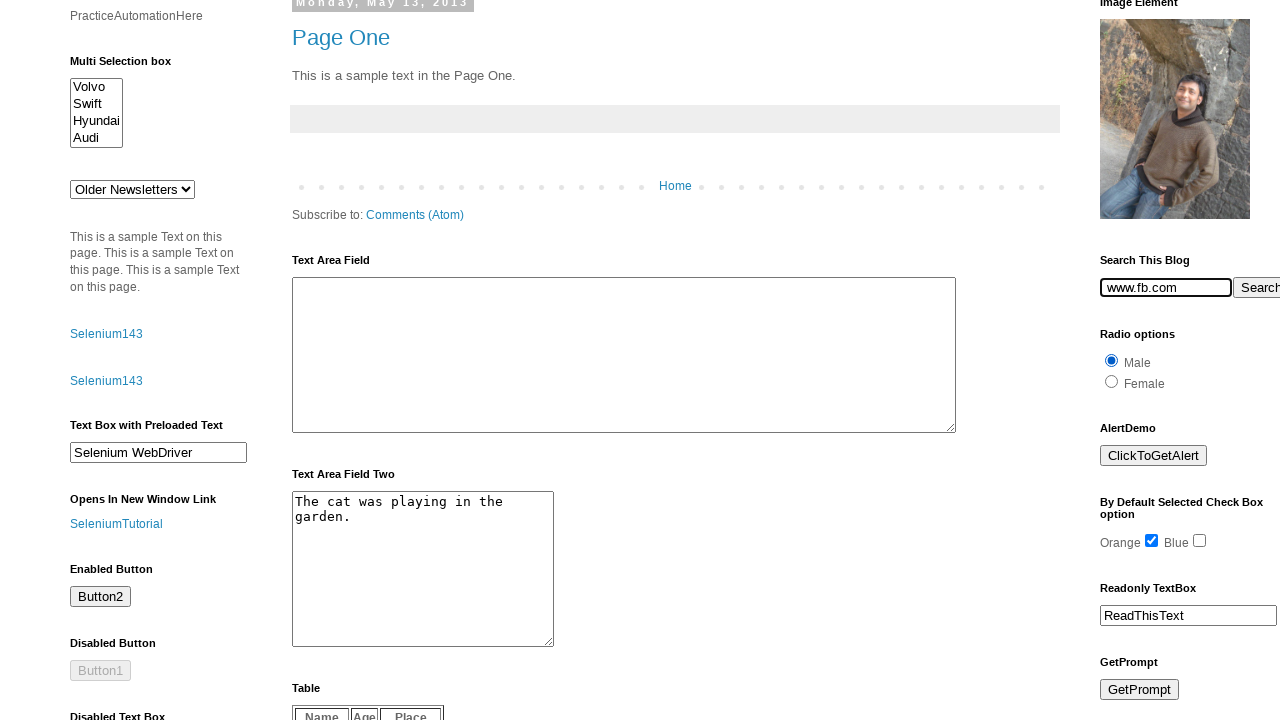

Clicked search submit button at (1252, 287) on xpath=//input[@type='submit']
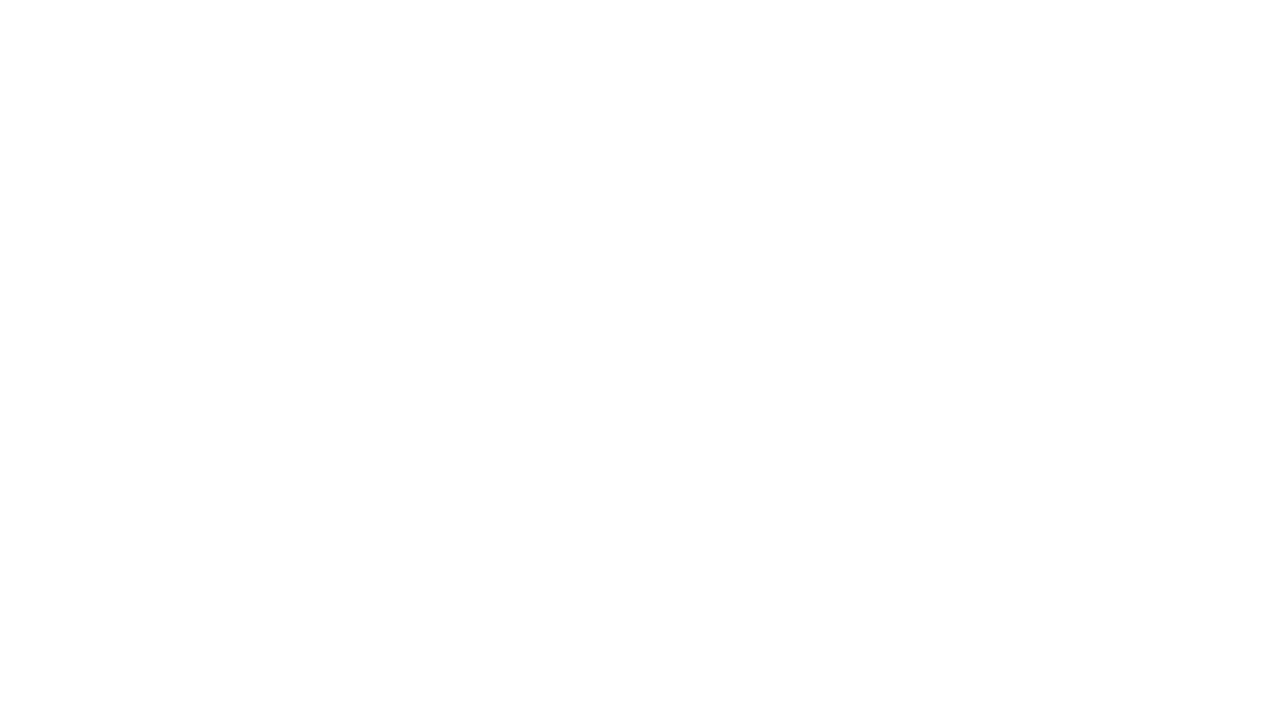

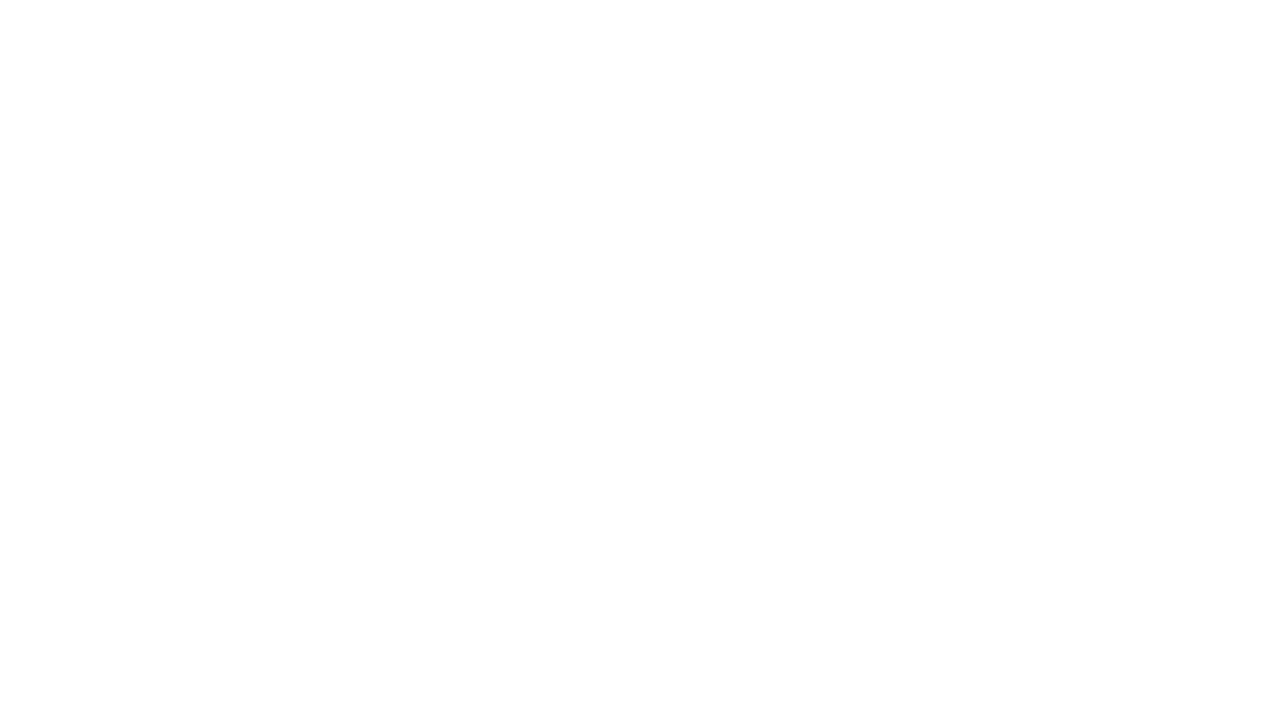